Navigates to a payment gateway page and verifies the page loads by checking the title

Starting URL: https://ebguat.2c2p.com/mm

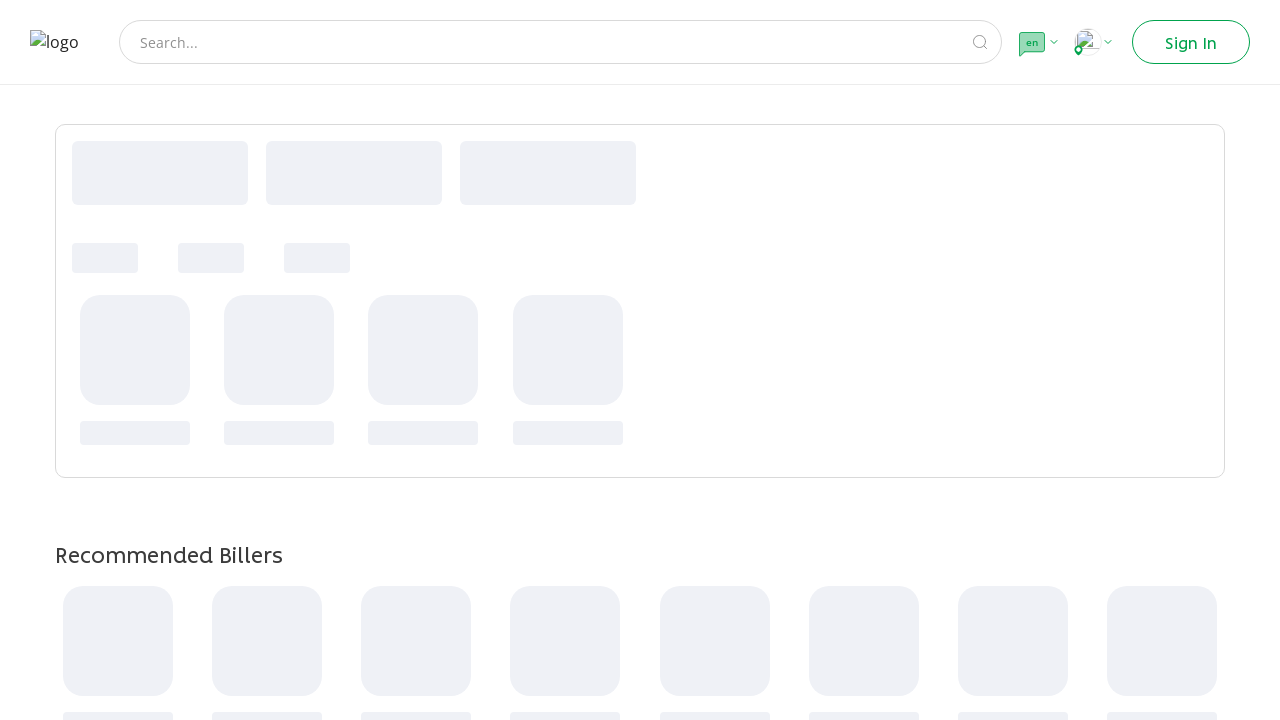

Navigated to payment gateway page at https://ebguat.2c2p.com/mm
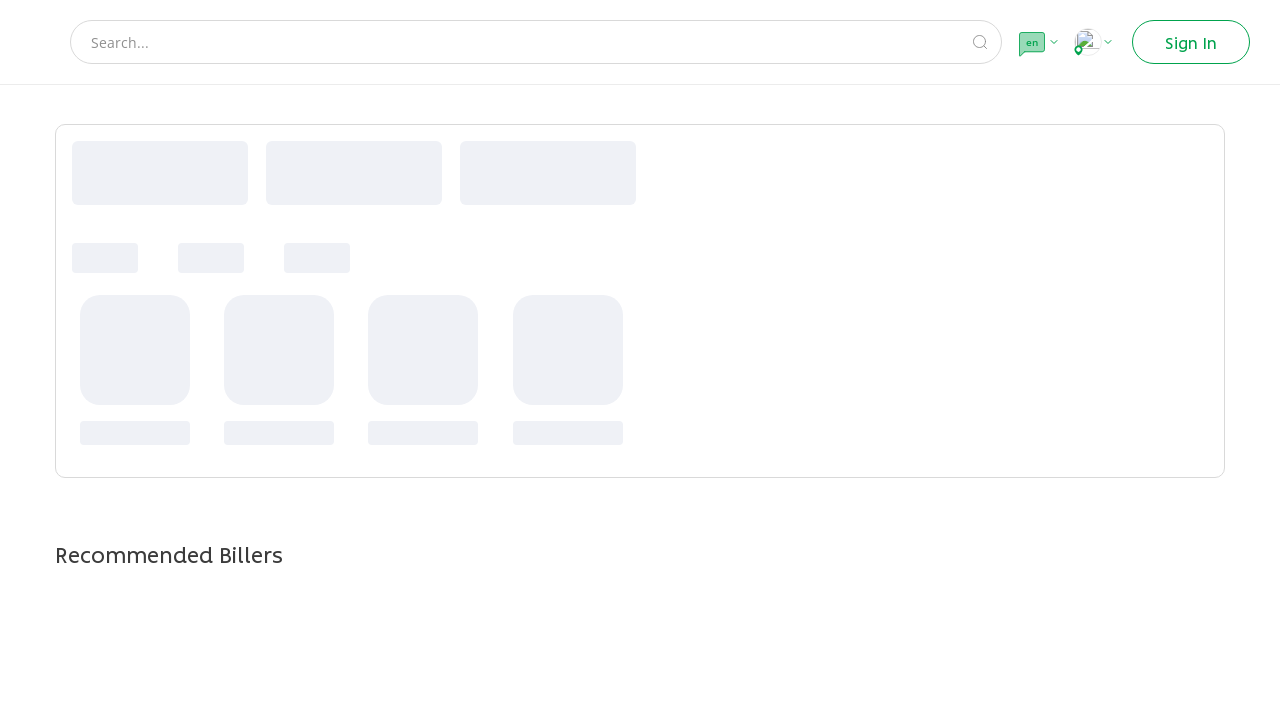

Retrieved page title: easyBills
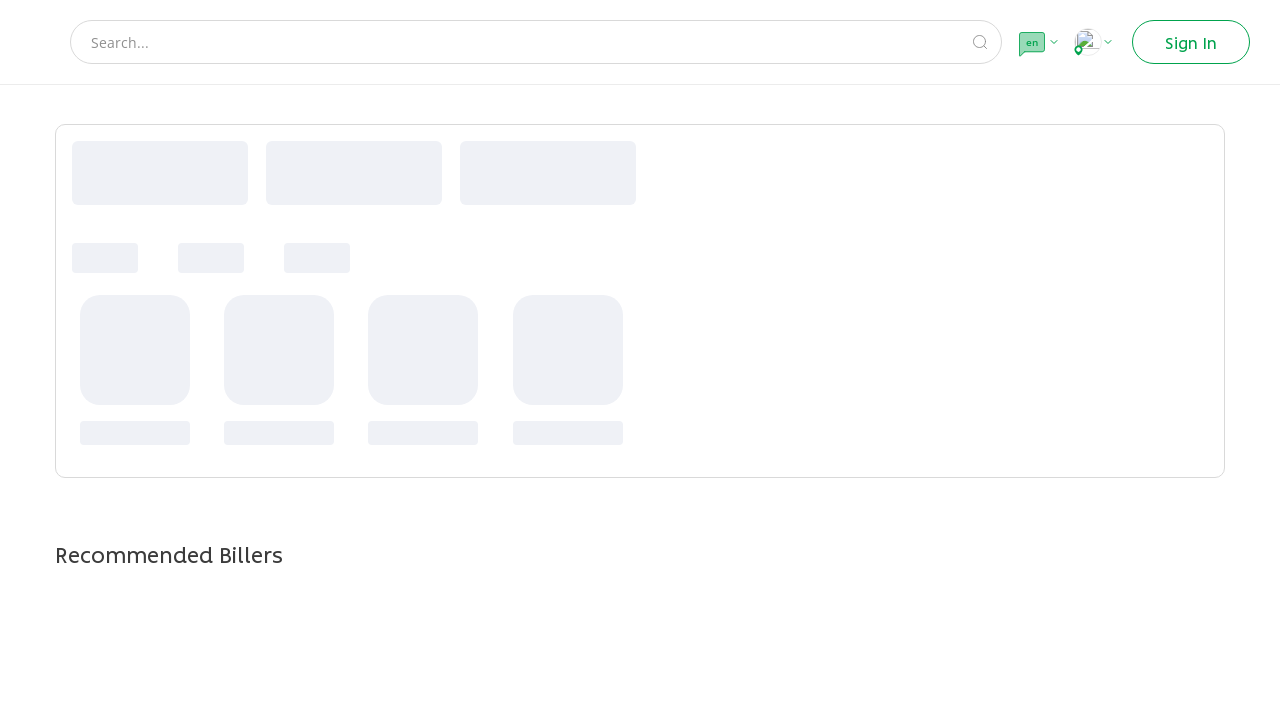

Verified page loaded with title: easyBills
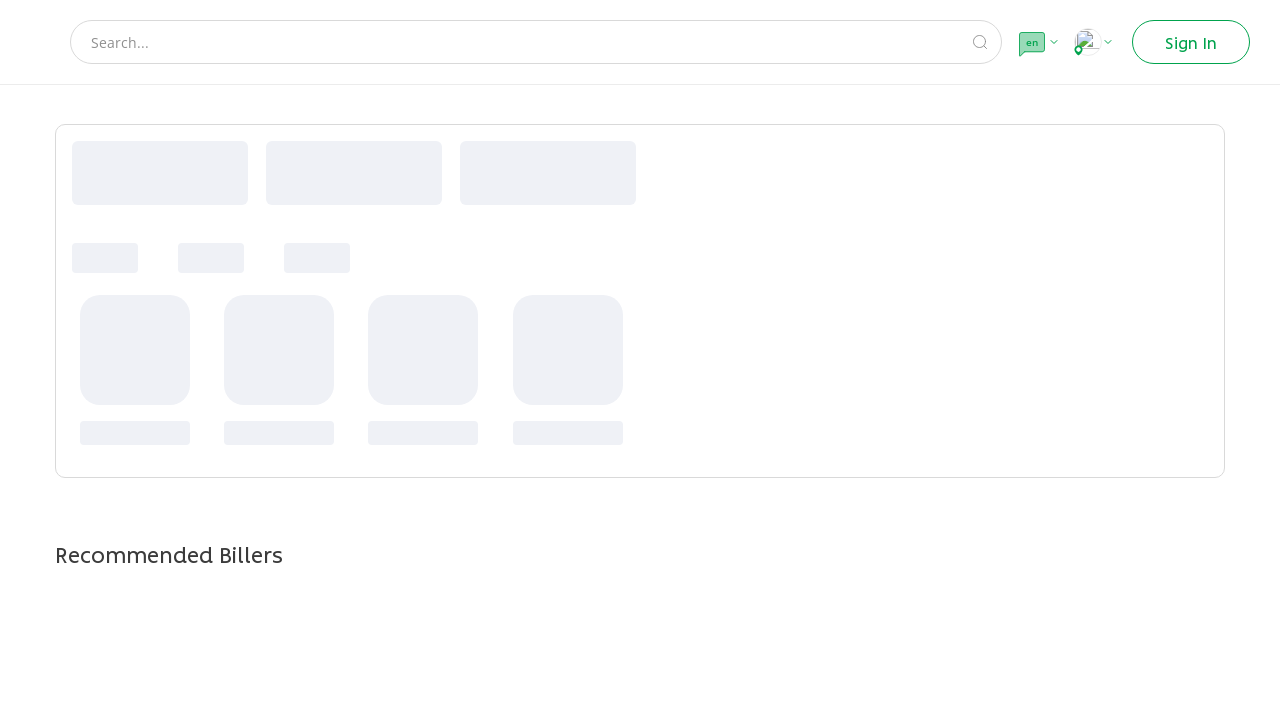

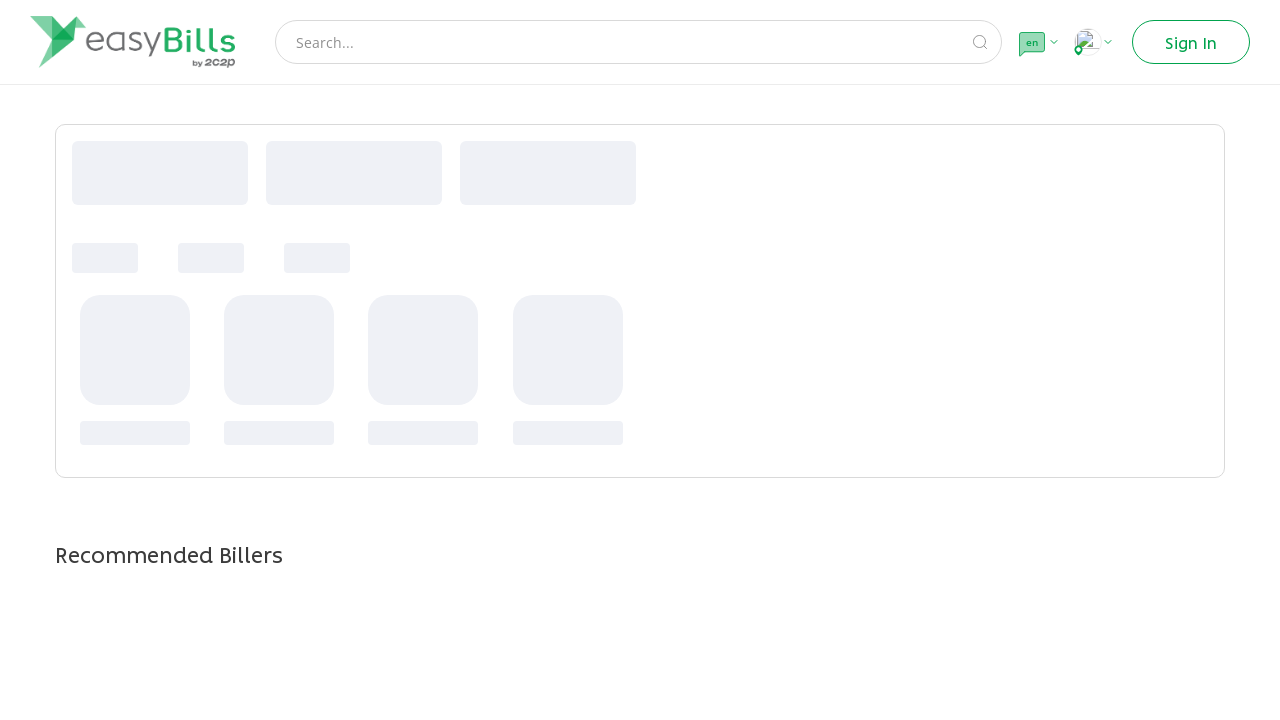